Tests mobile viewport accessibility by setting a 375x667 viewport and verifying page width adapts to mobile, plus checking button sizes for touch friendliness.

Starting URL: https://vridge-xyc331ybx-vlanets-projects.vercel.app

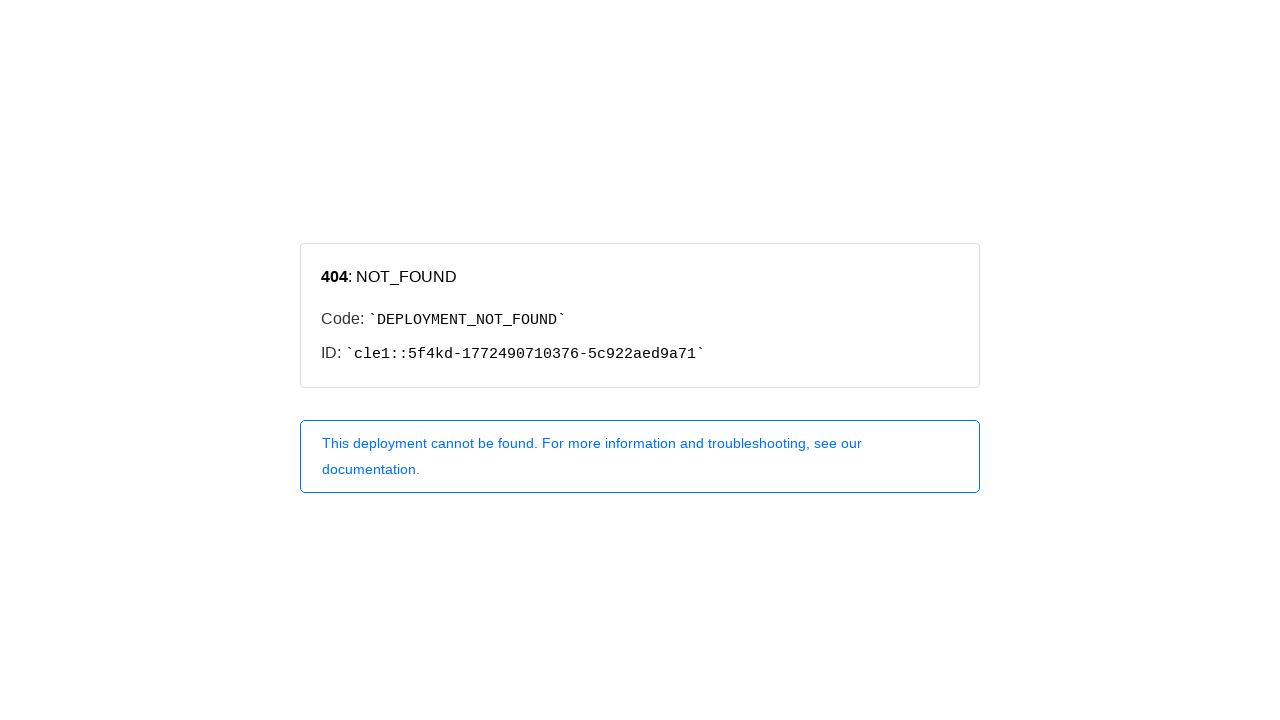

Set mobile viewport to 375x667
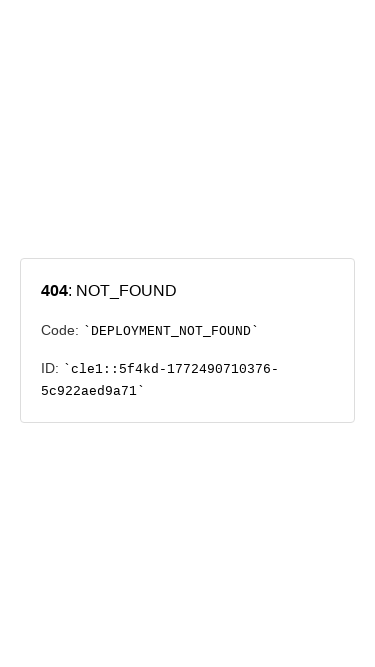

Reloaded page with mobile viewport
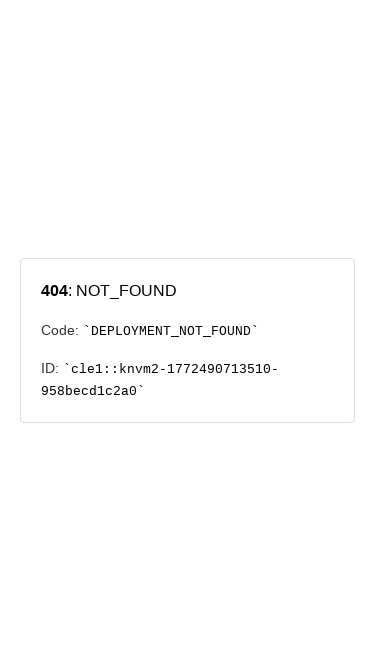

Waited for page to reach networkidle state
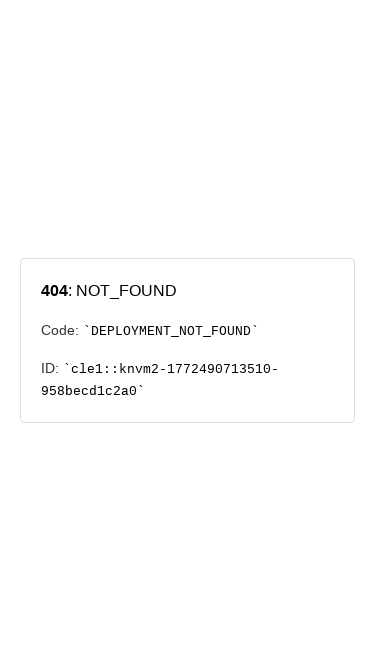

Evaluated body scroll width: 375px
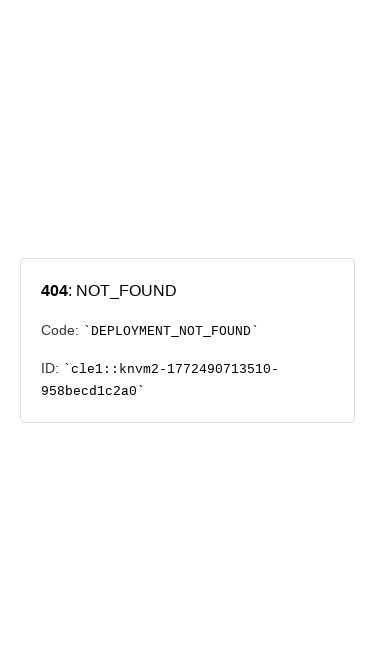

Verified body width is <= 400px for mobile adaptation
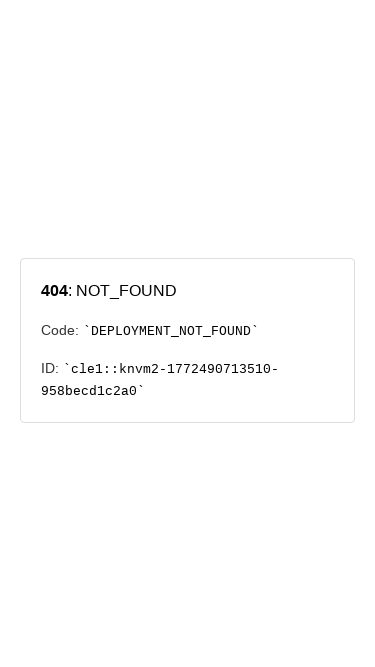

Located all buttons on page (total: 0)
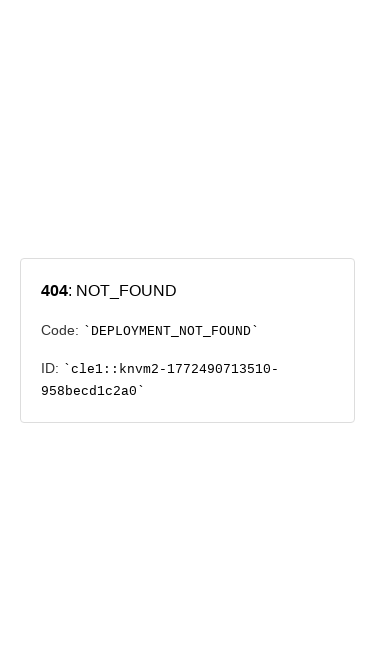

Checked first 5 buttons for touch-friendly sizes (44px+): 0 buttons meet criteria
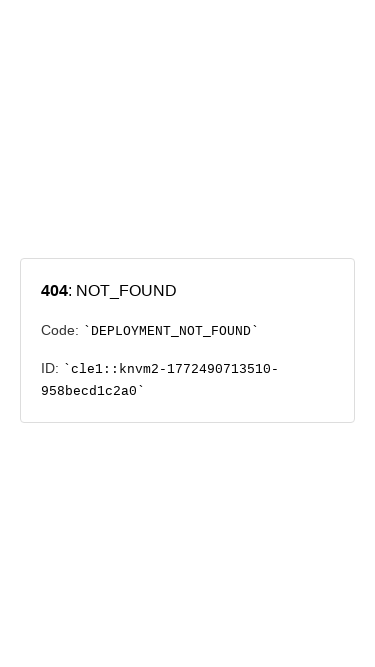

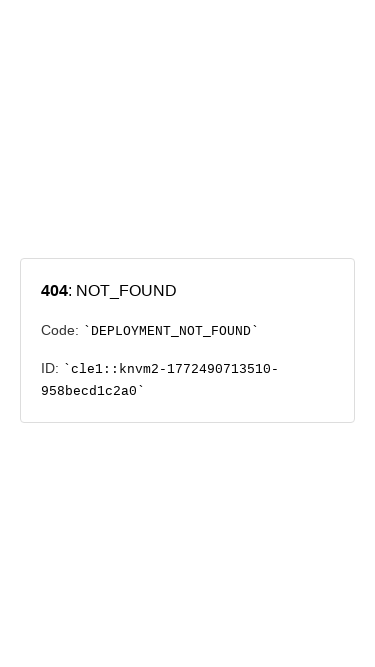